Opens the Flipkart e-commerce website homepage and verifies it loads successfully

Starting URL: https://www.flipkart.com/

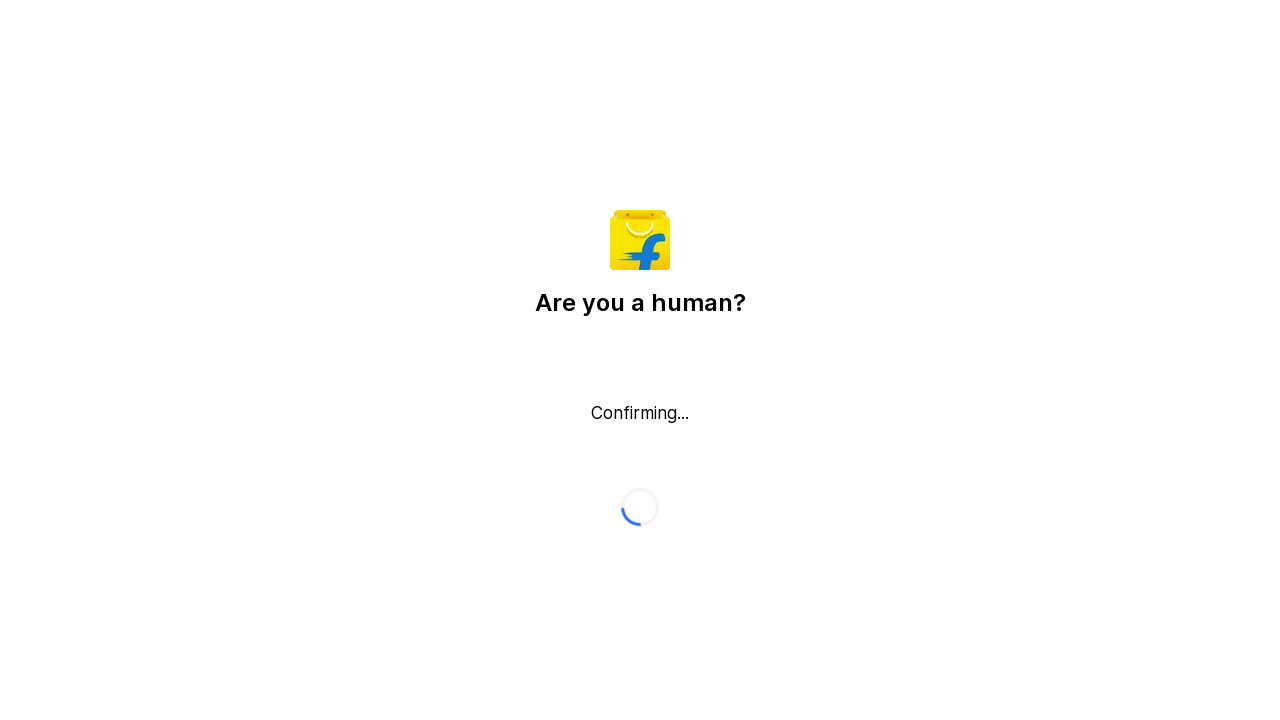

Waited for page DOM to load
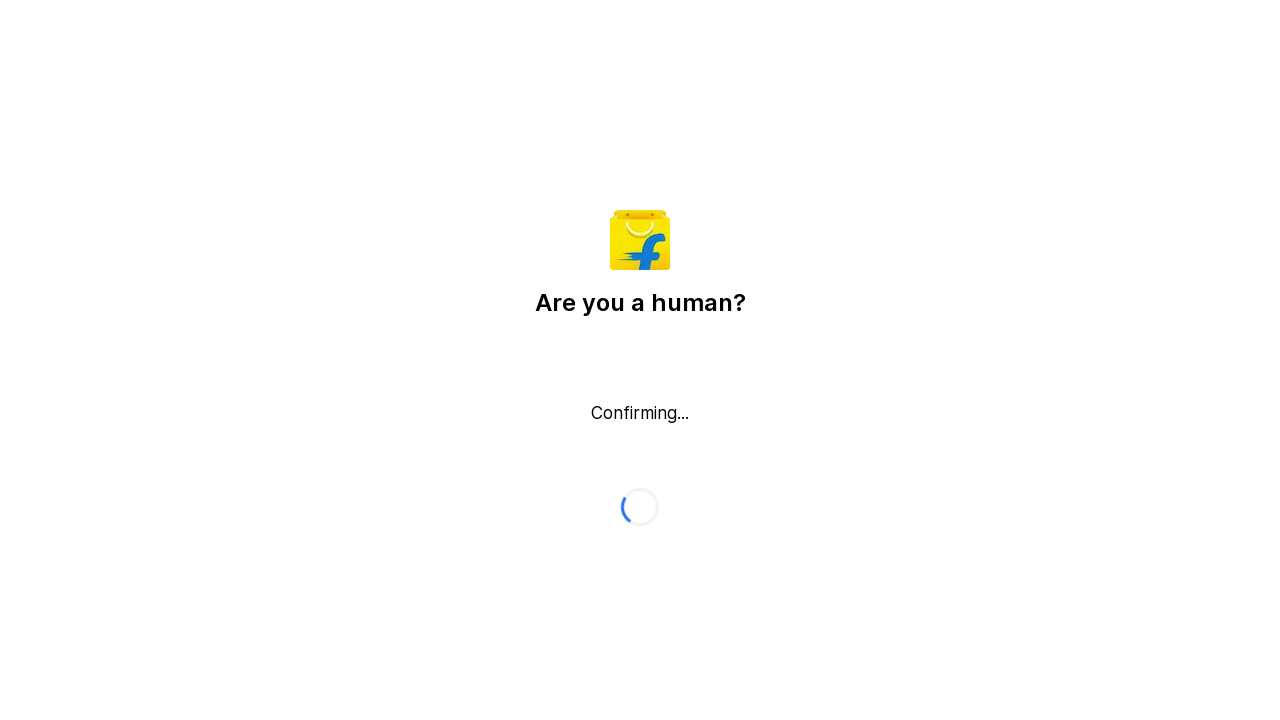

Verified Flipkart homepage loaded by detecting logo or header element
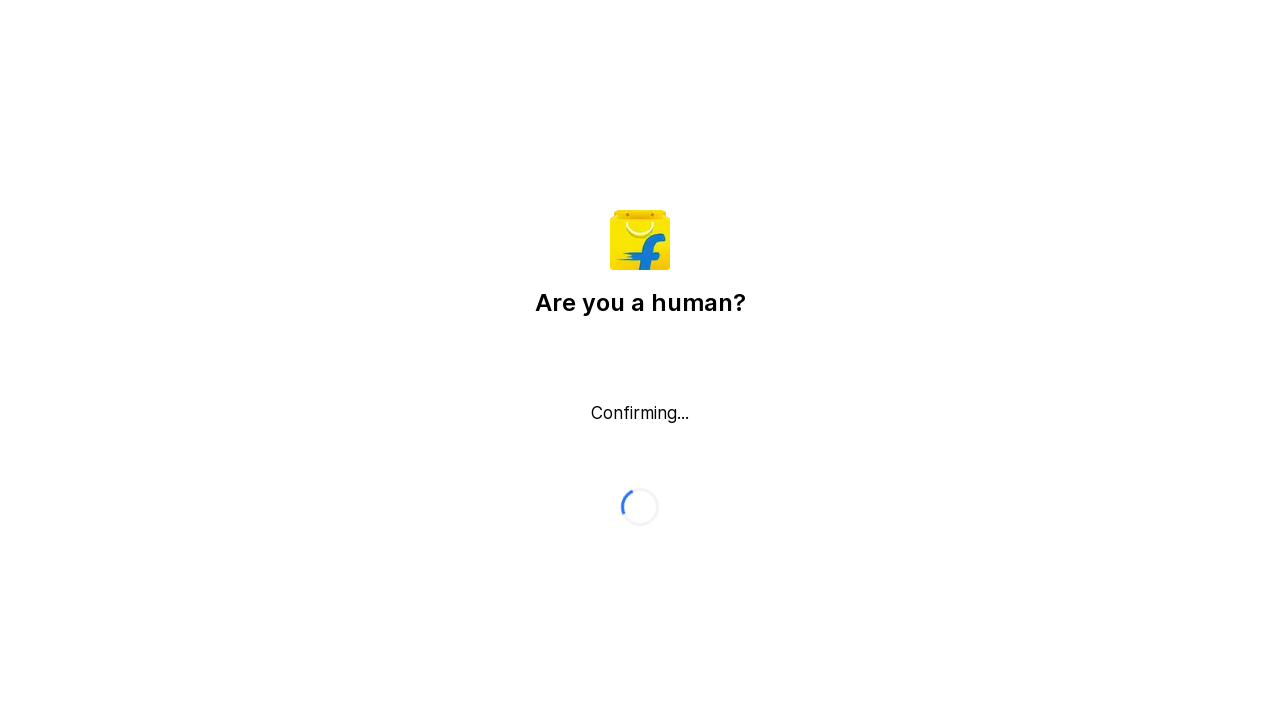

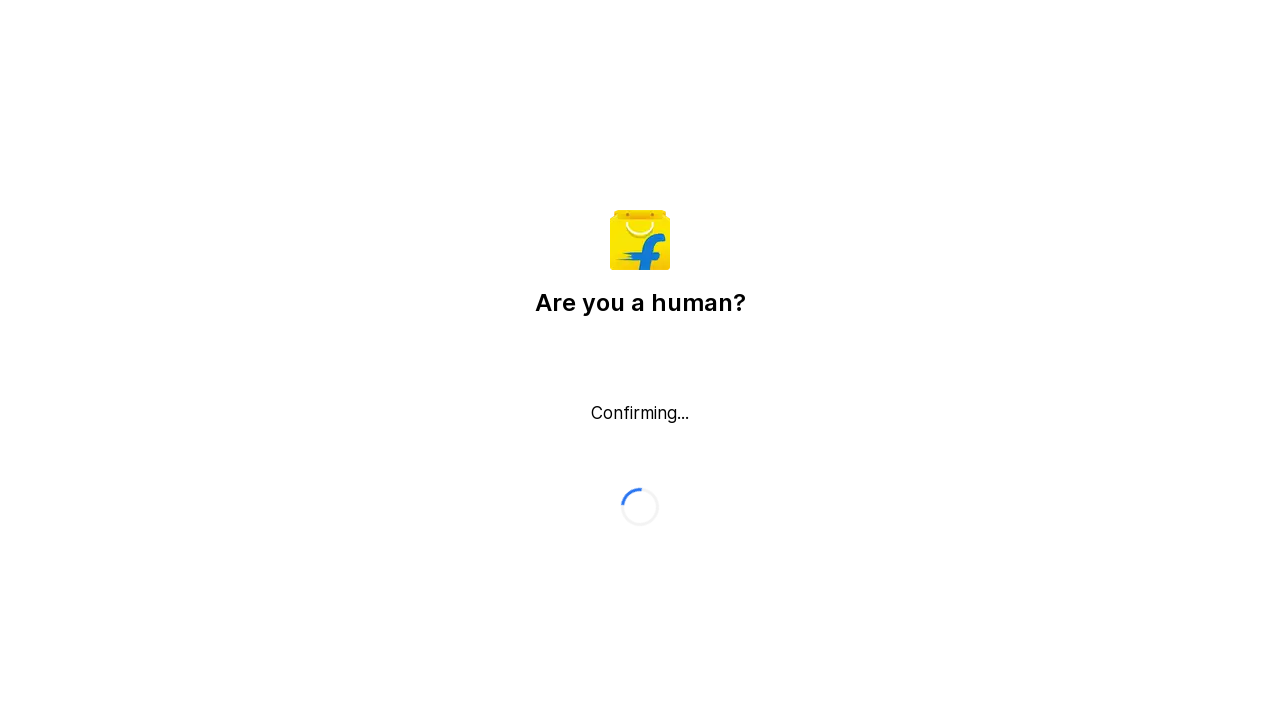